Tests interaction with HTML frames by filling input fields in multiple frames using different frame selection methods (by URL and by frameLocator).

Starting URL: https://ui.vision/demo/webtest/frames/

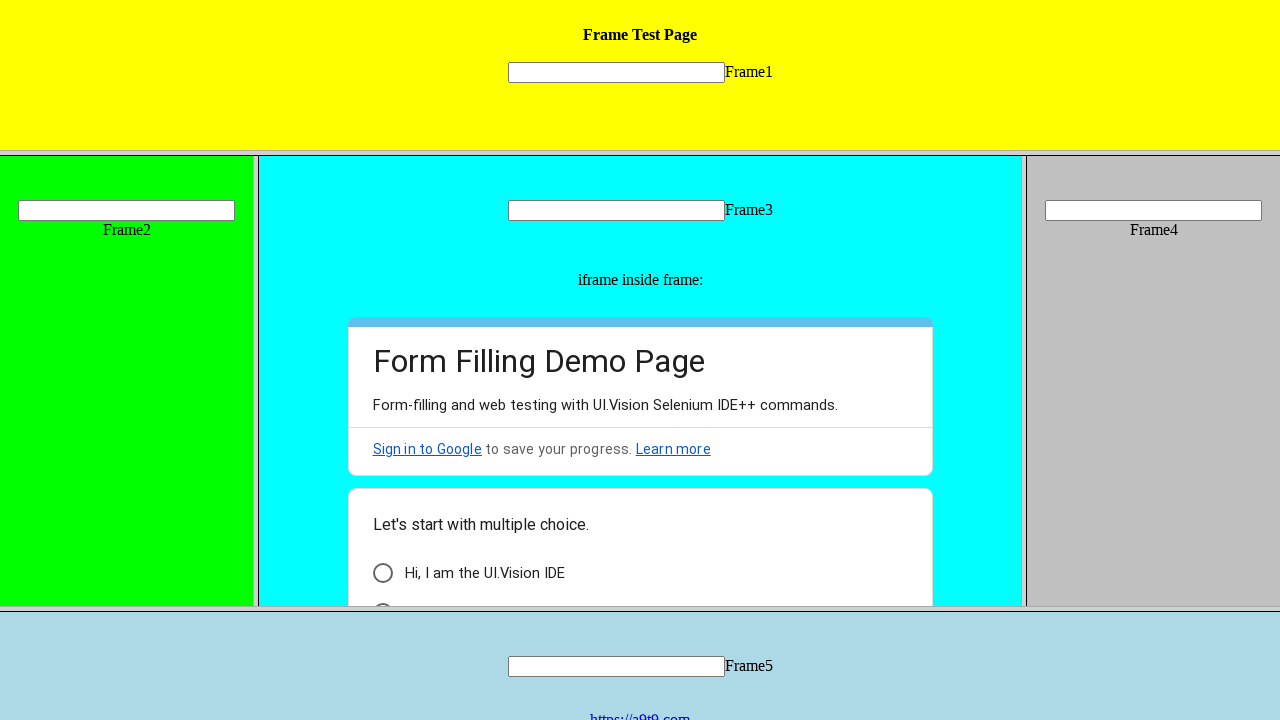

Got frame 1 by URL (frame_1.html)
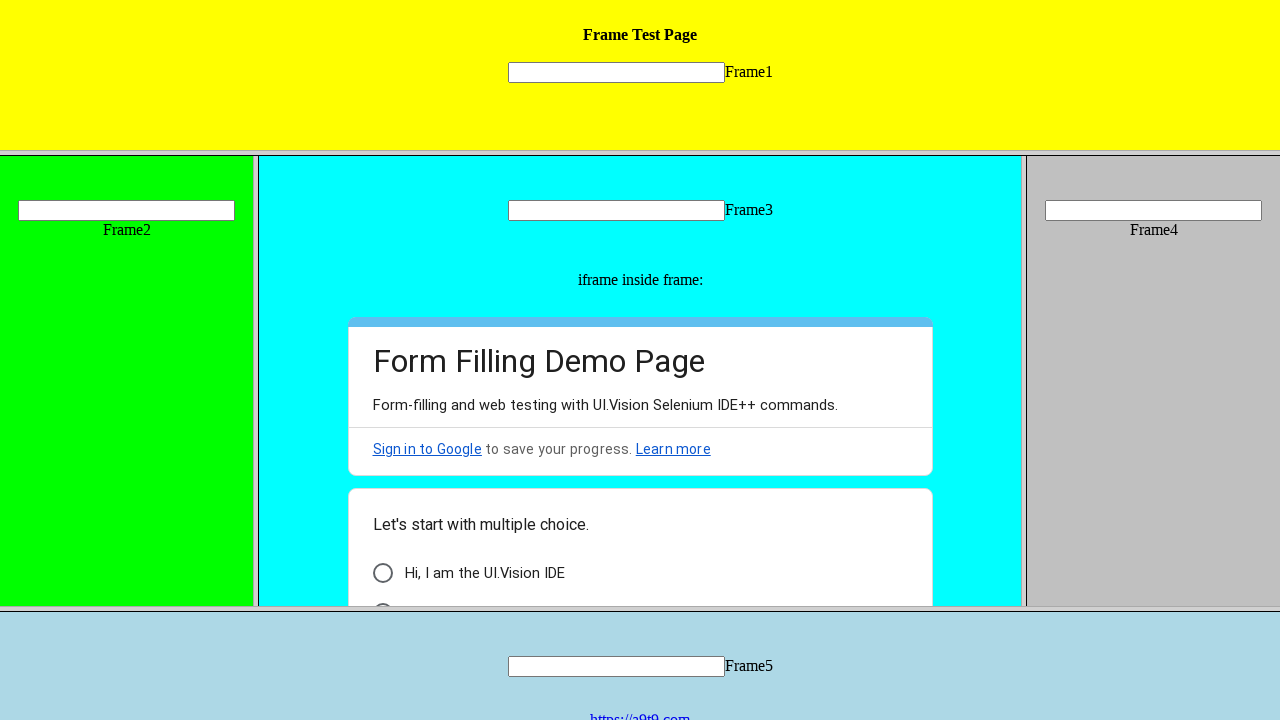

Filled input field in frame 1 with 'I W E M M And B H' on //input[@name='mytext1']
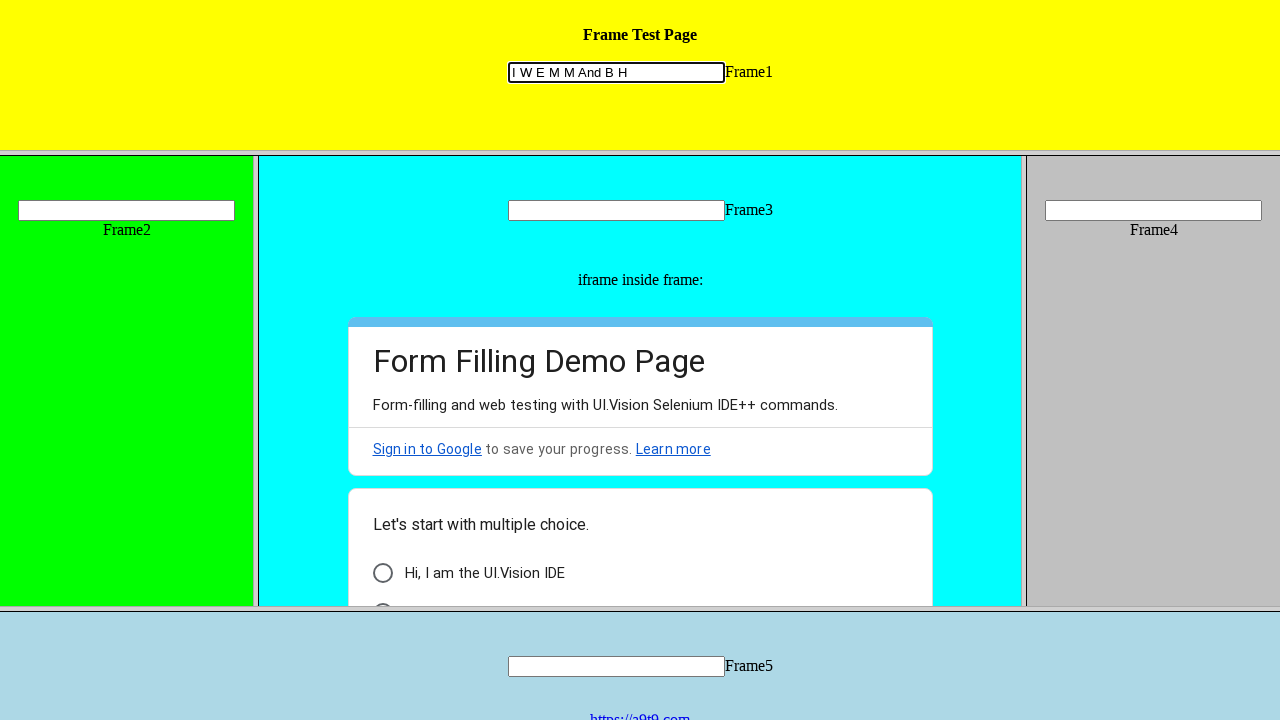

Located frame 2 by frameLocator (frame_2.html) and found input field
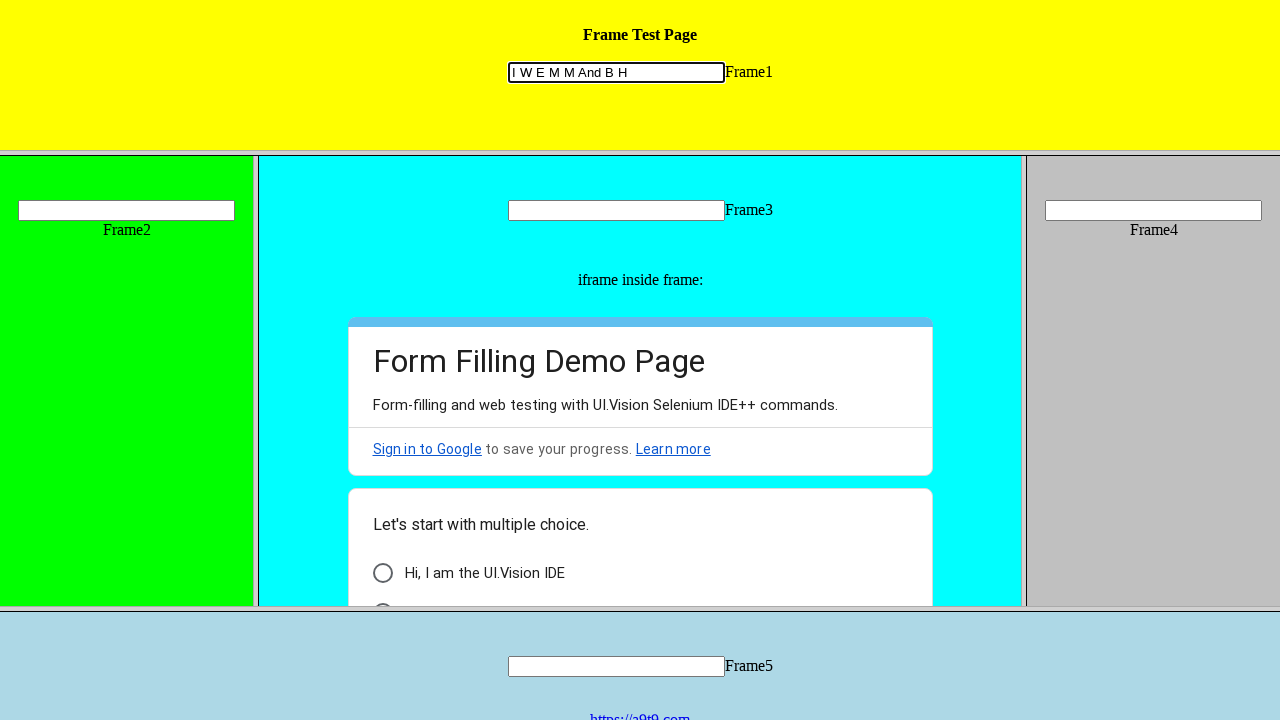

Filled input field in frame 2 with 'Om' on xpath=//frame[@src='frame_2.html'] >> internal:control=enter-frame >> xpath=//in
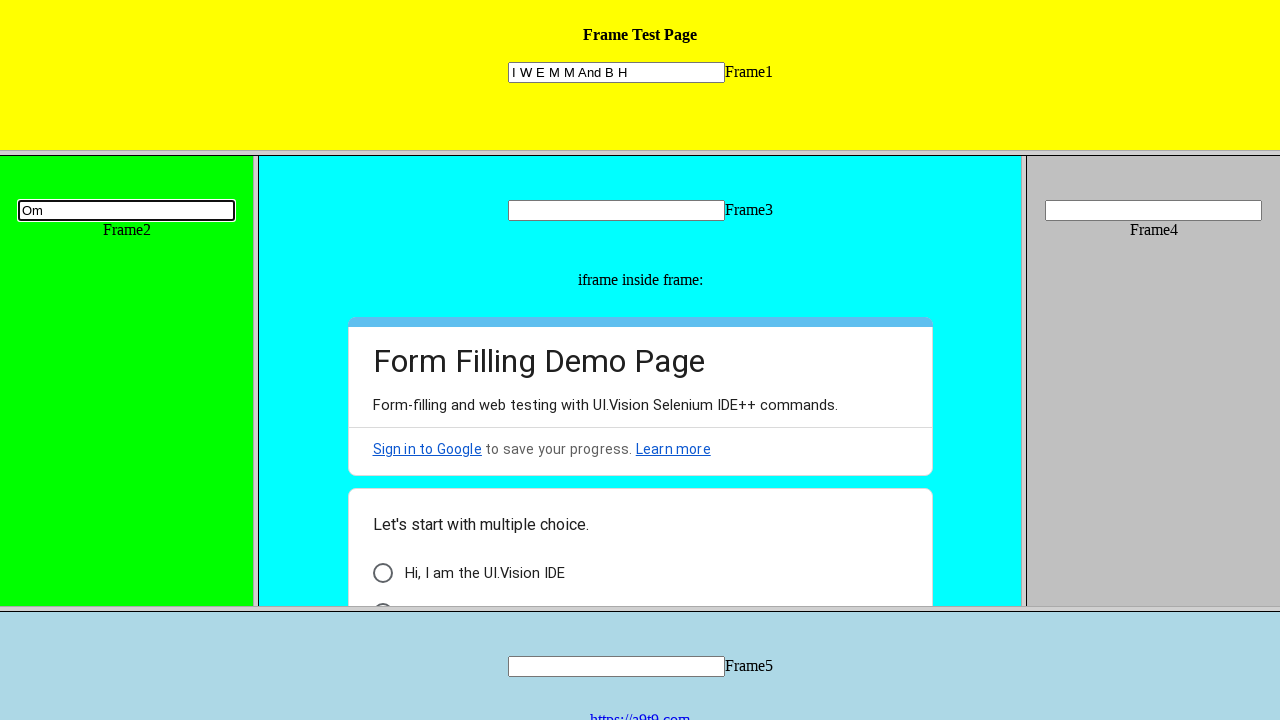

Waited 3 seconds for actions to complete
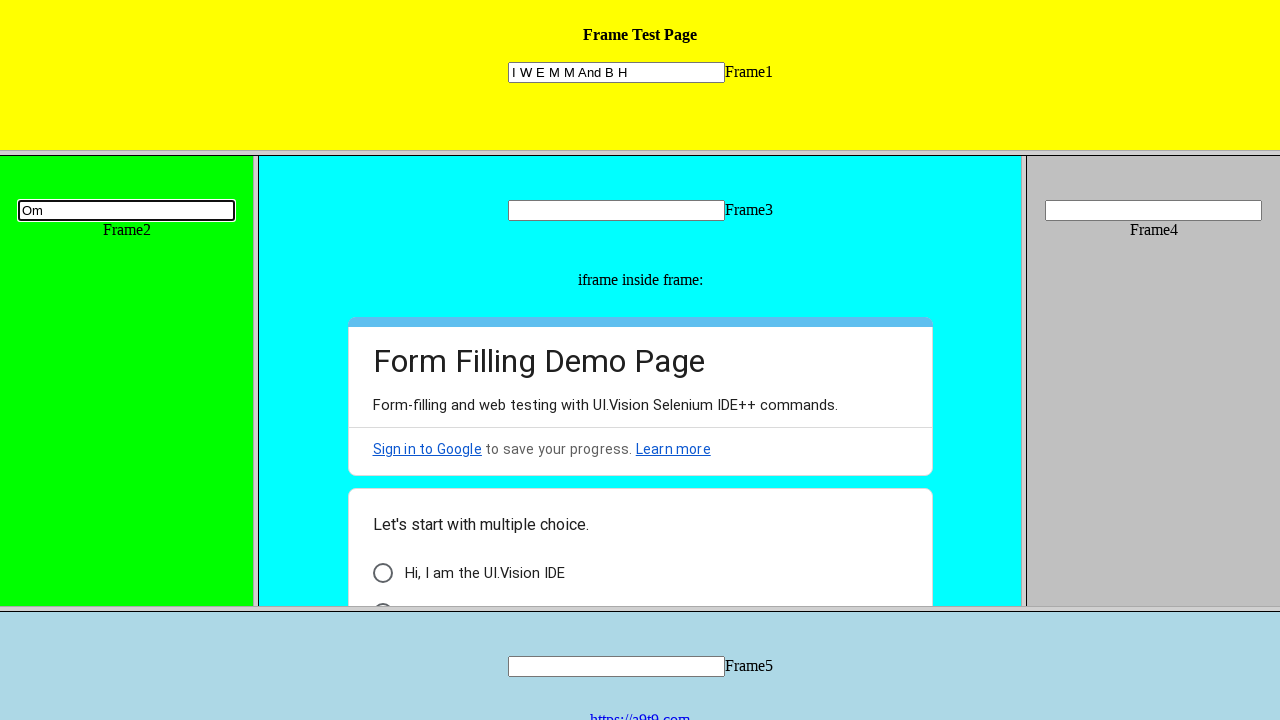

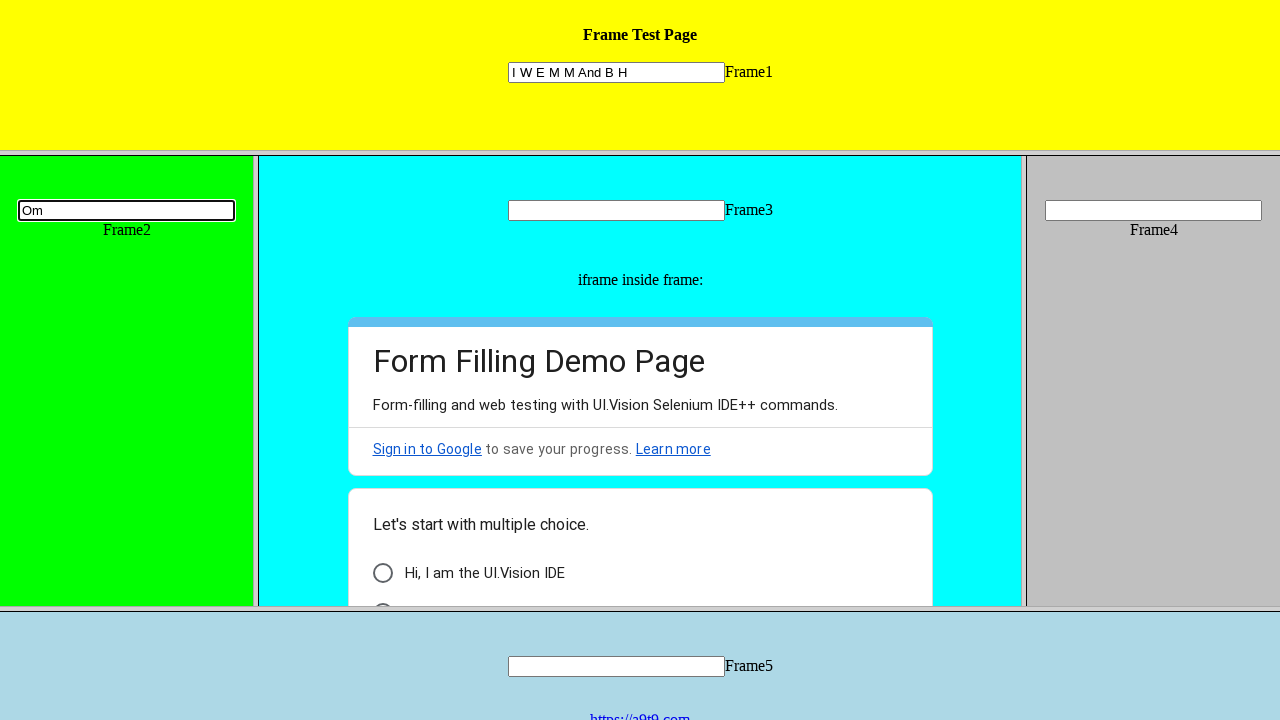